Tests various types of alerts including simple alerts, confirmation alerts, prompt alerts, and sweet alerts by interacting with them in different ways

Starting URL: https://www.leafground.com/alert.xhtml

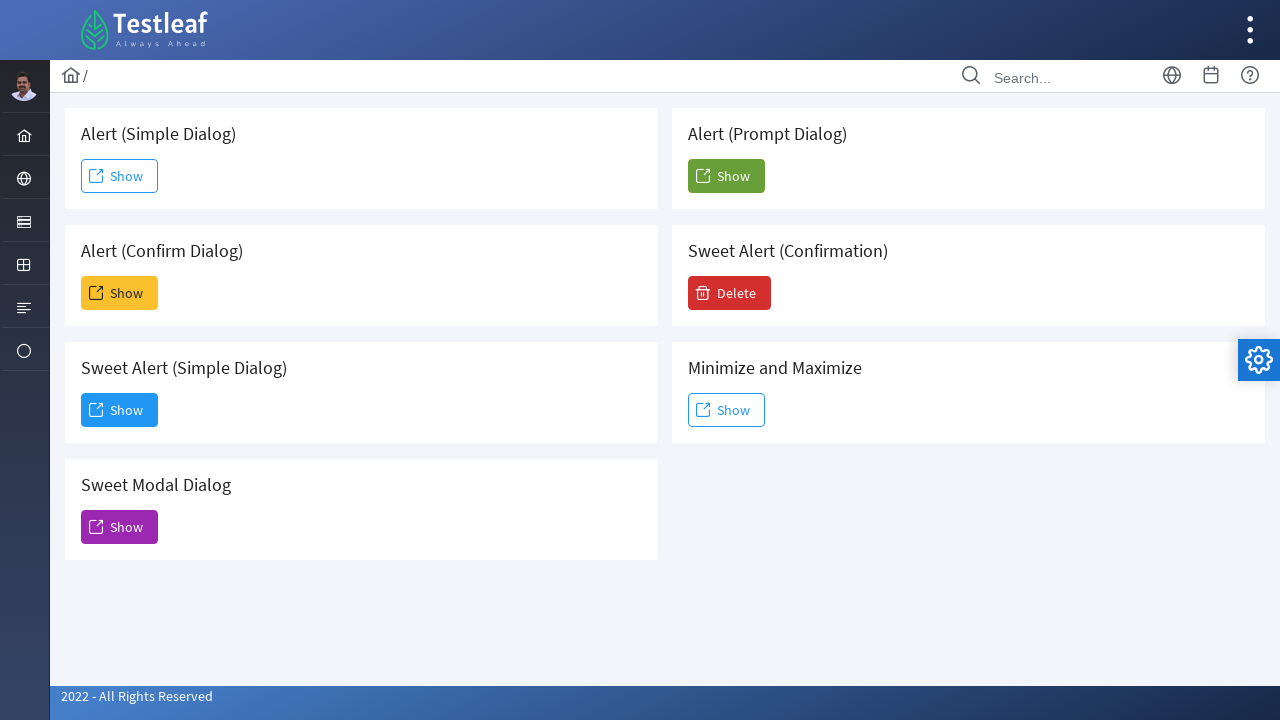

Clicked 'Show' button for simple alert at (120, 176) on (//span[text()='Show'])[1]
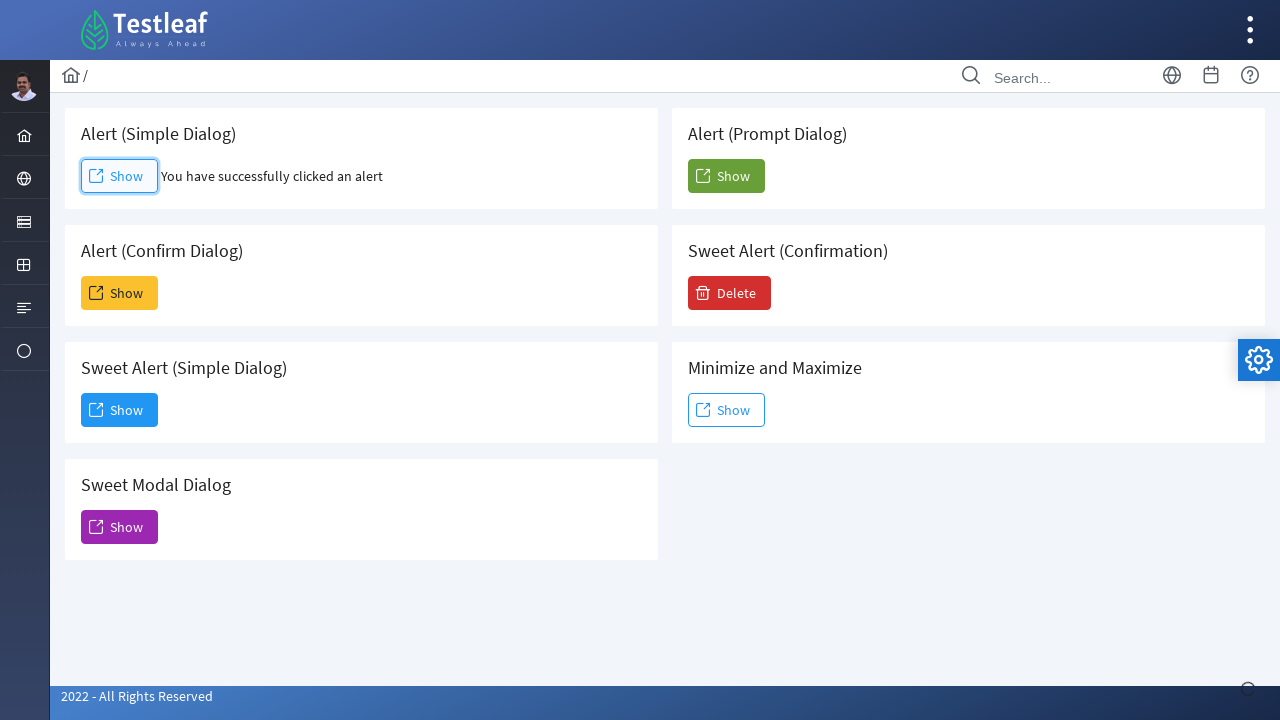

Set up dialog handler to accept simple alert
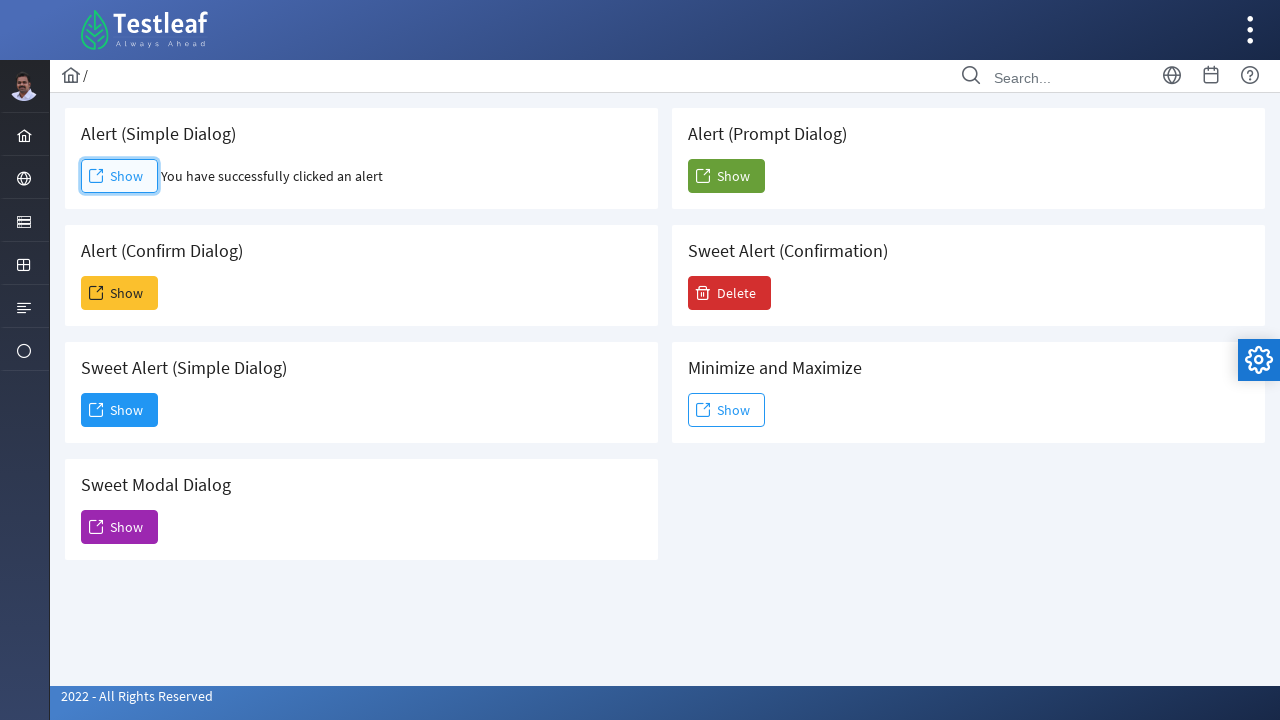

Clicked 'Show' button for confirmation alert at (120, 293) on (//span[text()='Show'])[2]
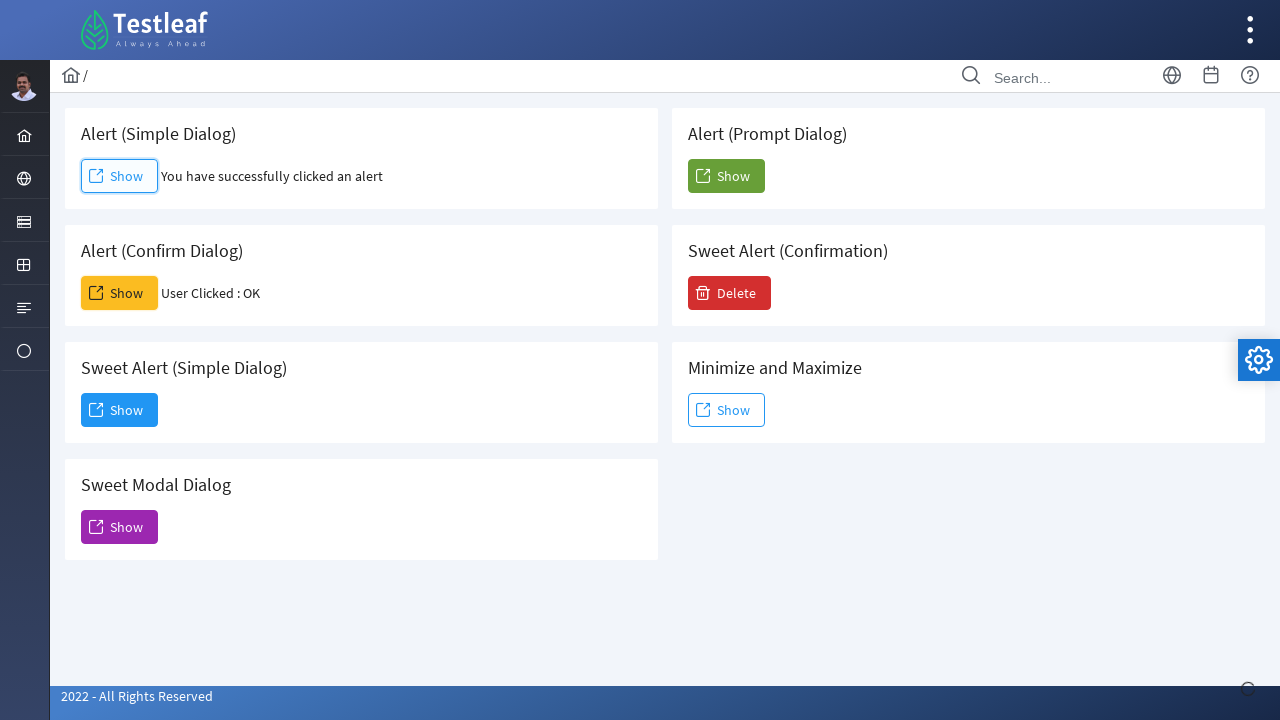

Set up dialog handler to dismiss confirmation alert
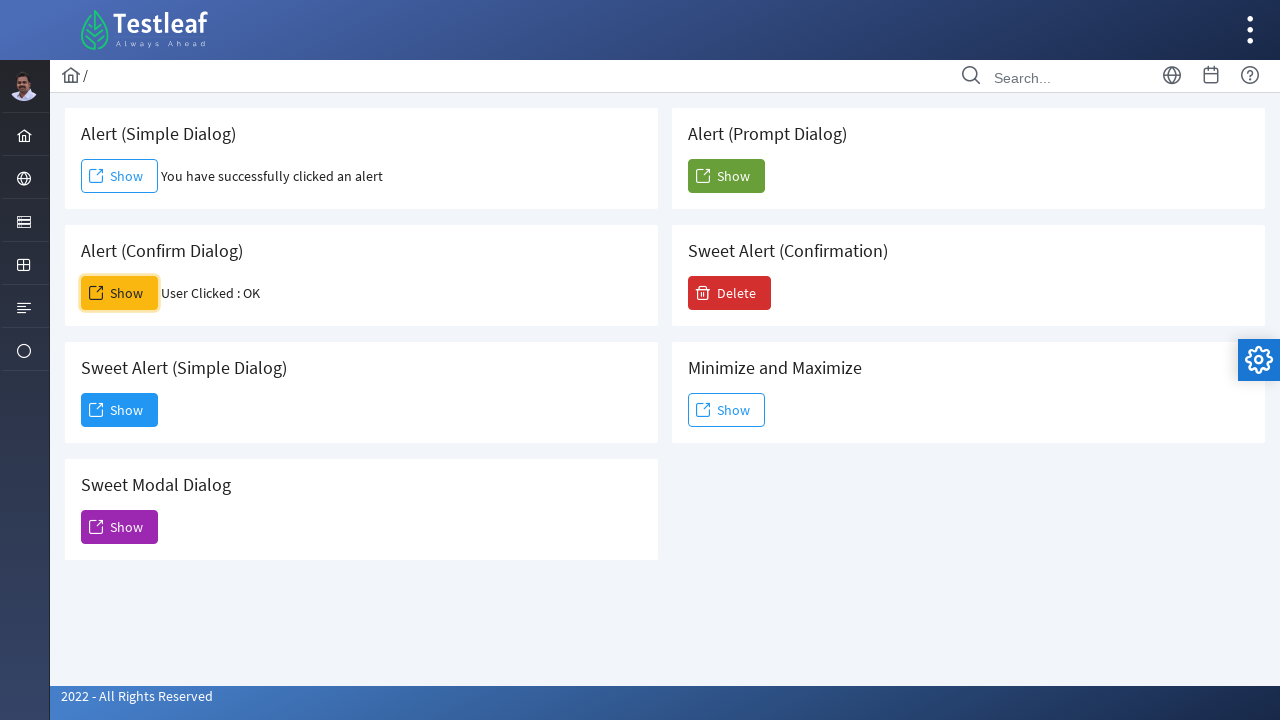

Clicked 'Show' button for prompt alert at (726, 176) on (//span[text()='Show'])[5]
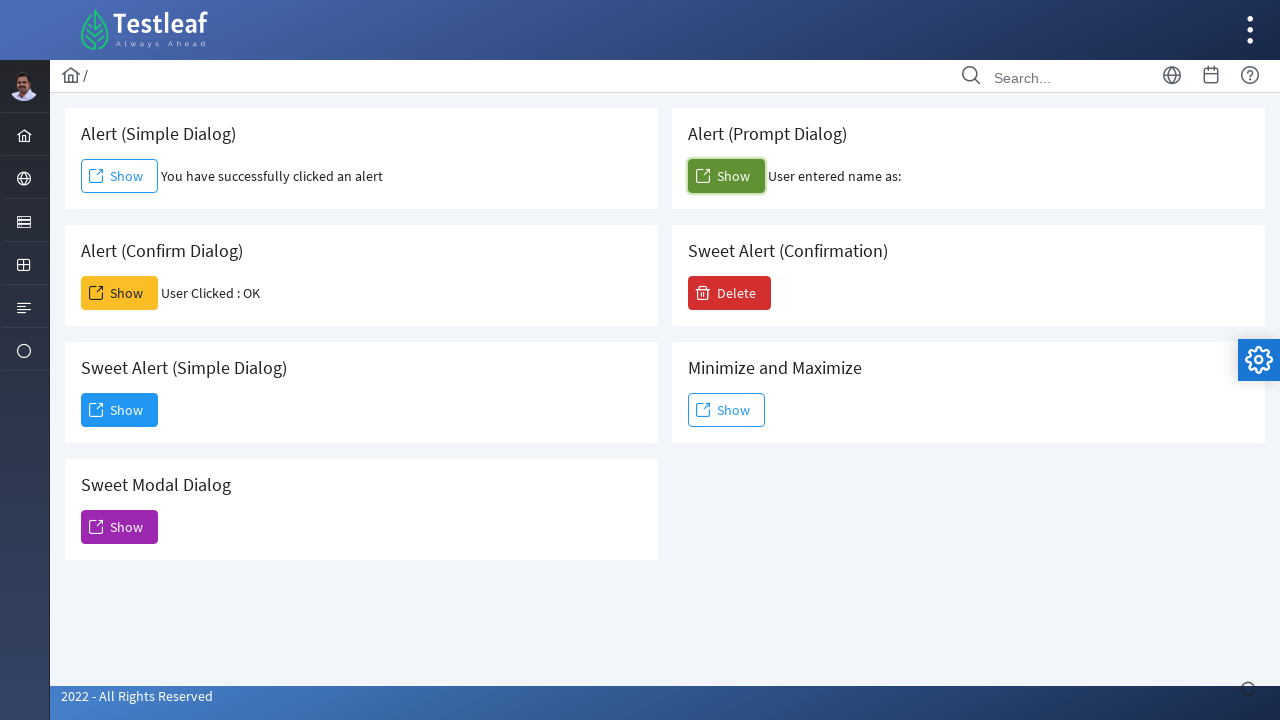

Set up dialog handler to enter 'saranya' and accept prompt alert
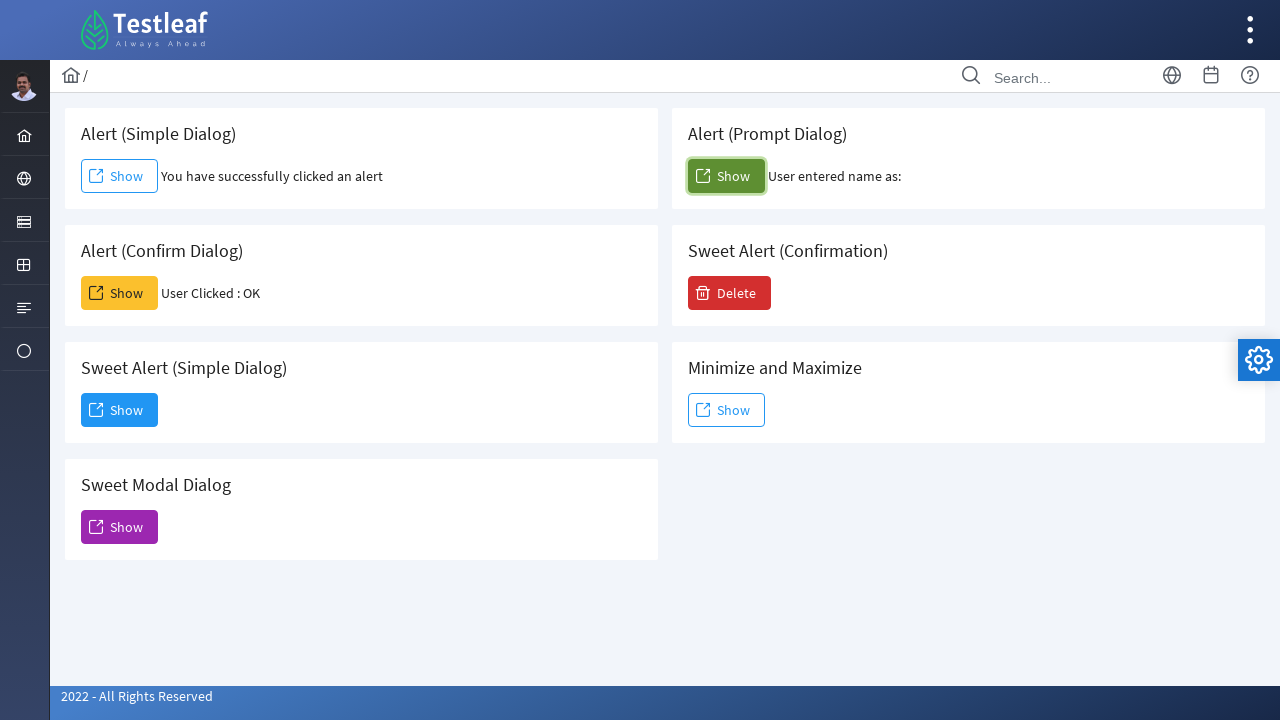

Clicked 'Show' button for sweet alert at (120, 410) on (//span[text()='Show'])[3]
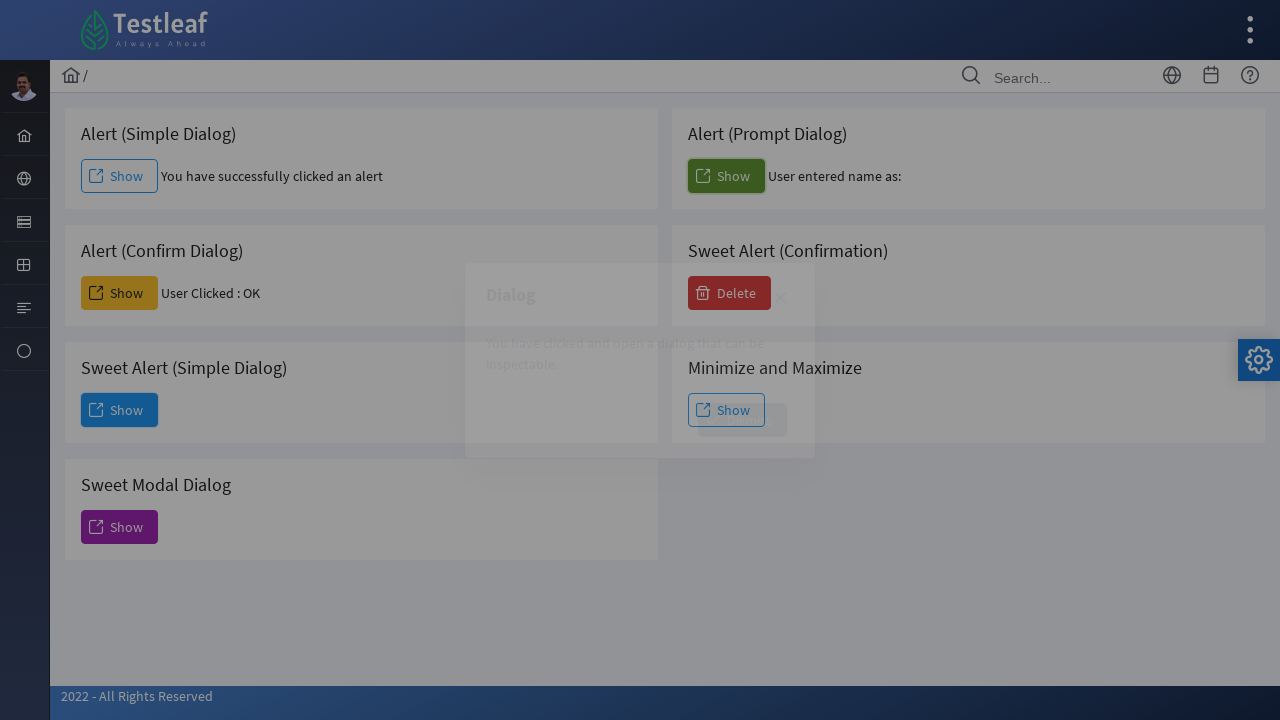

Clicked 'Dismiss' button to close sweet alert at (742, 420) on xpath=//span[text()='Dismiss']
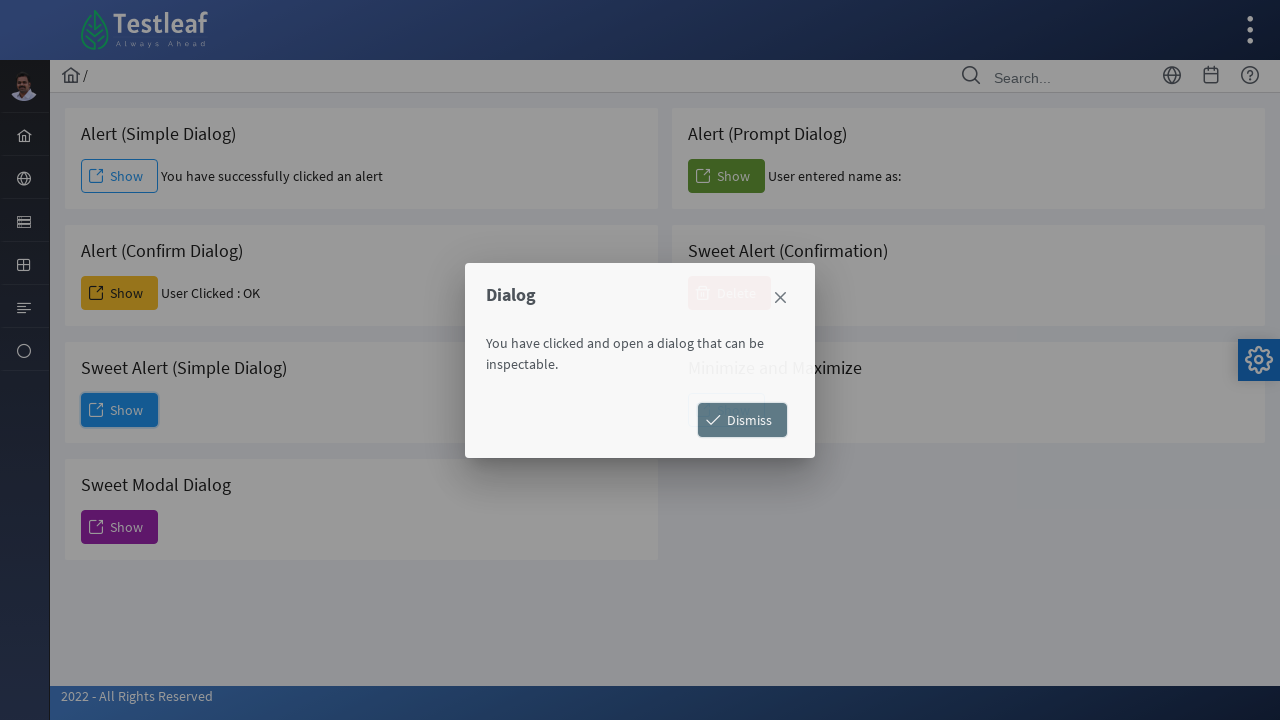

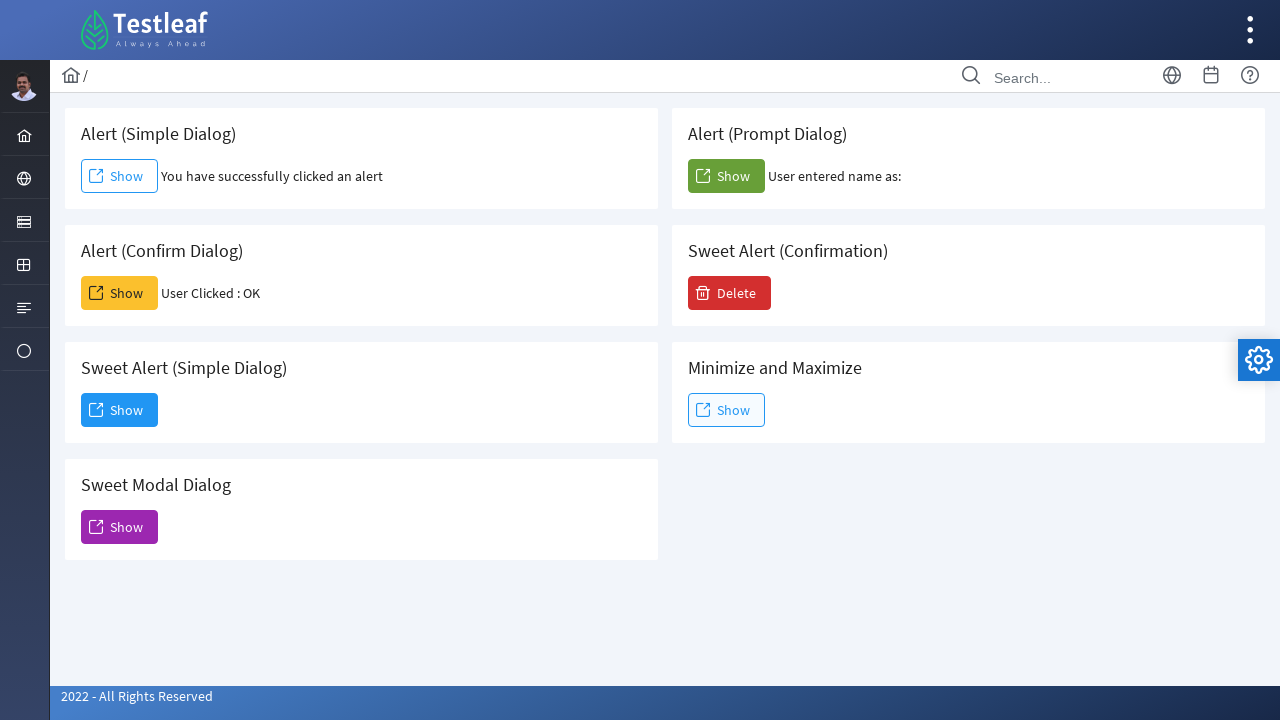